Navigates to GoDaddy India homepage and retrieves the page title and current URL

Starting URL: https://www.godaddy.com/en-in

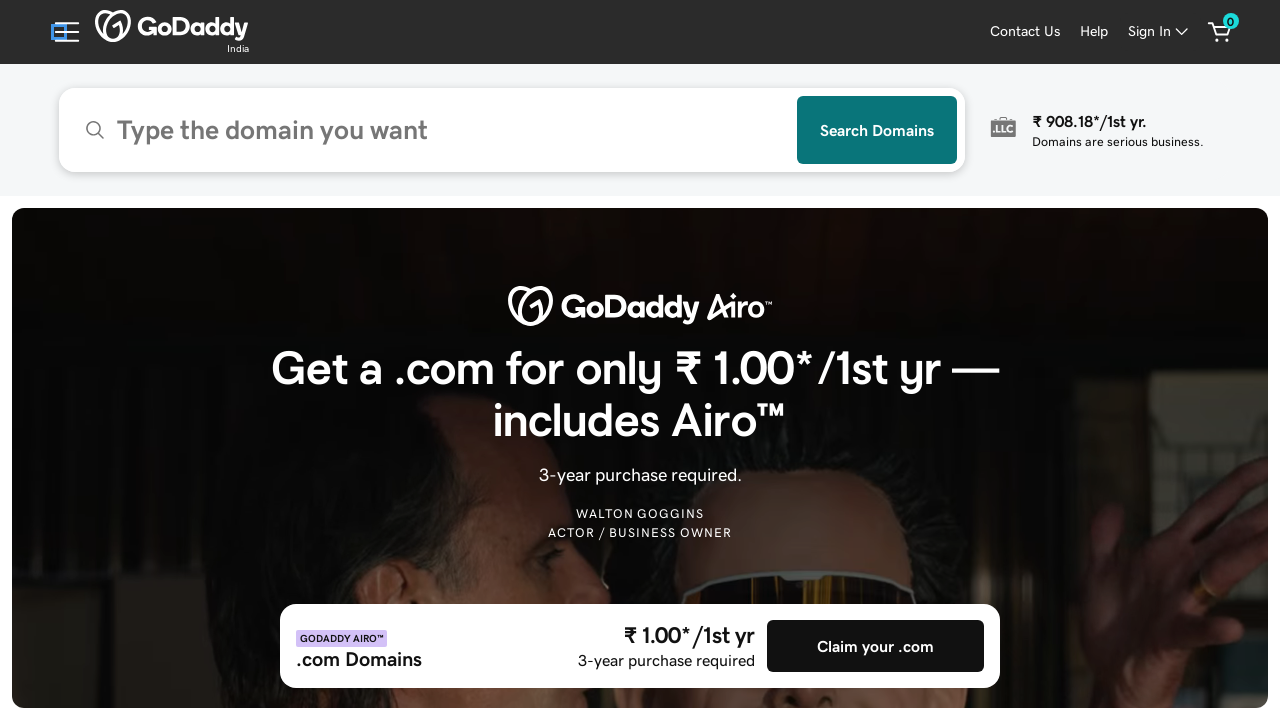

Navigated to GoDaddy India homepage
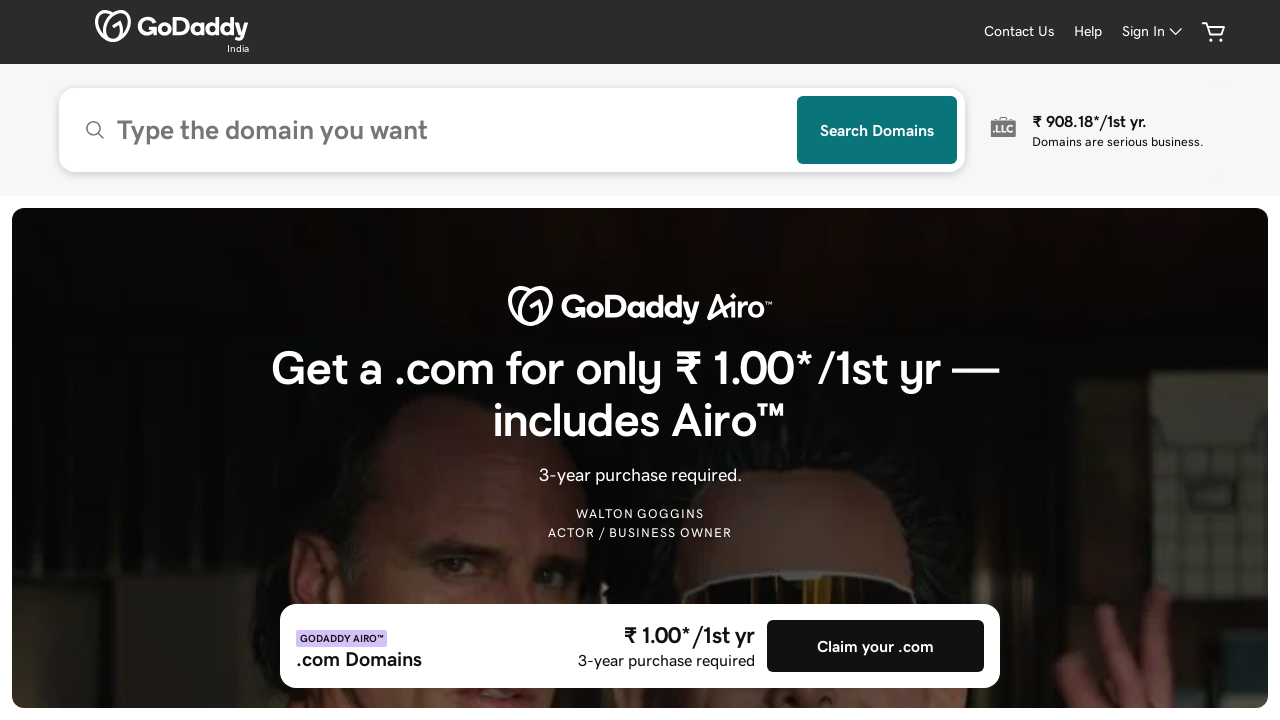

Retrieved page title
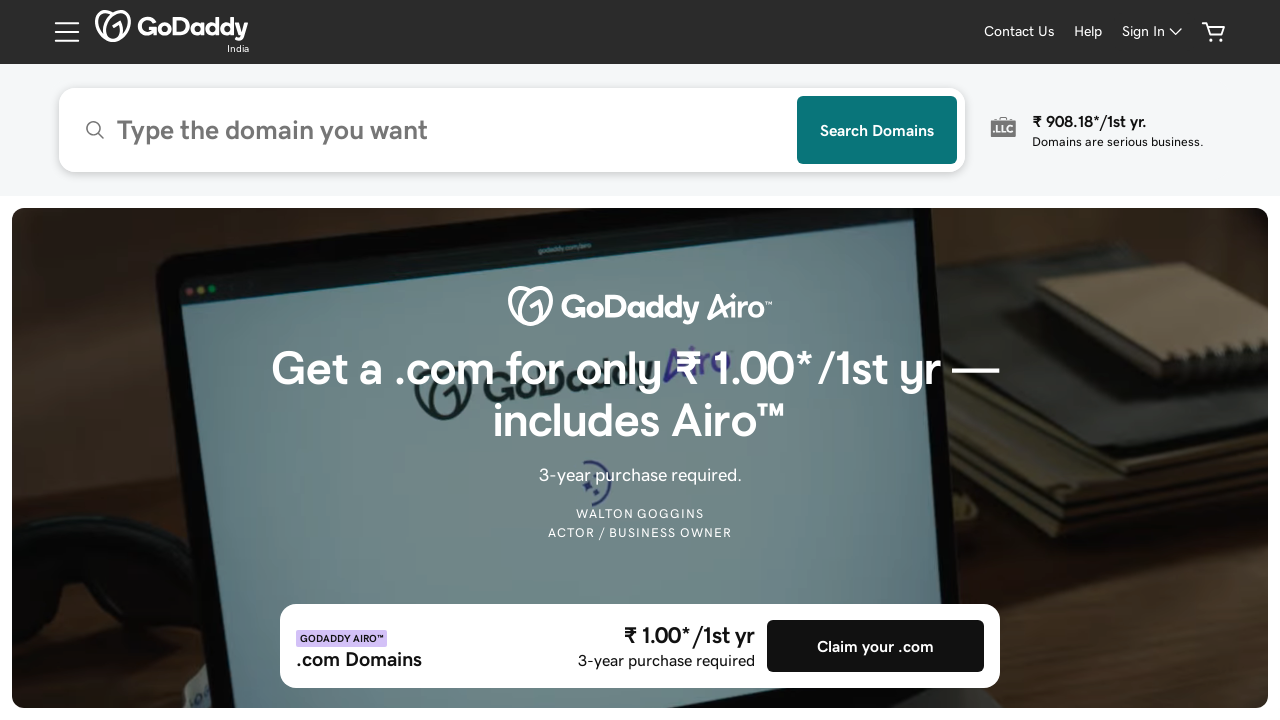

Retrieved current URL
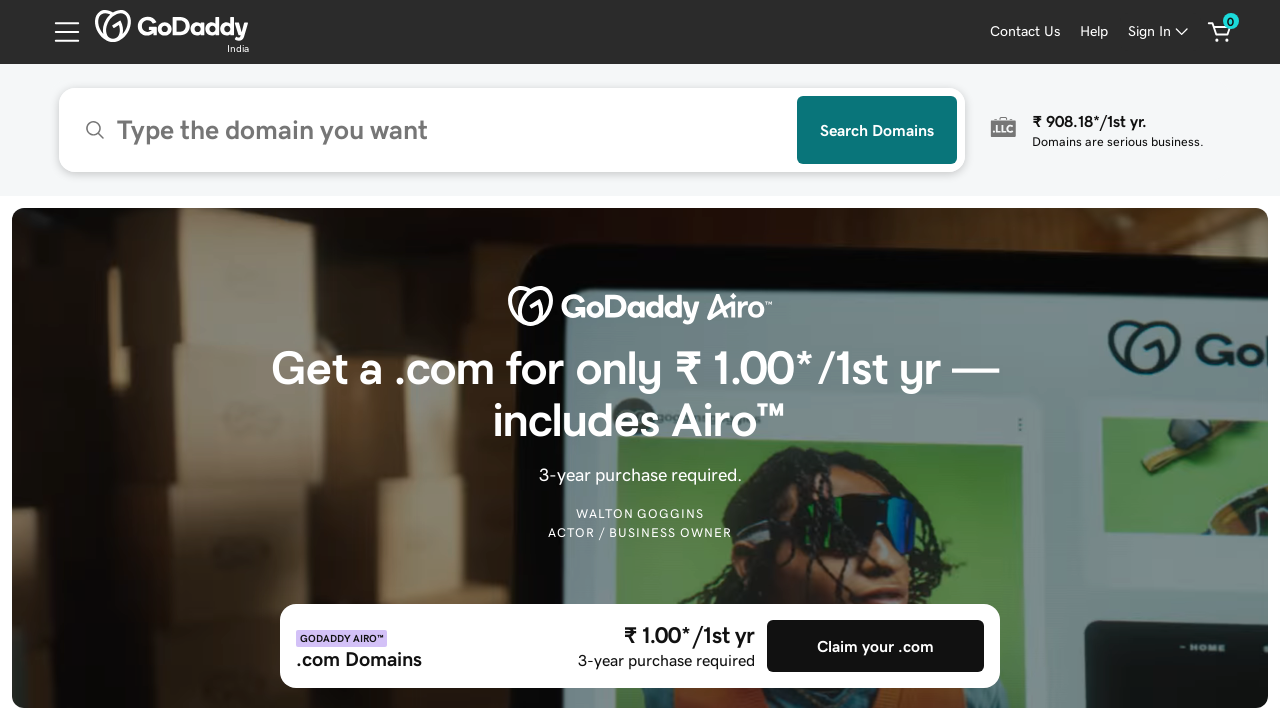

Printed page title: Domain Names, Websites, Hosting & Online Marketing Tools - GoDaddy IN
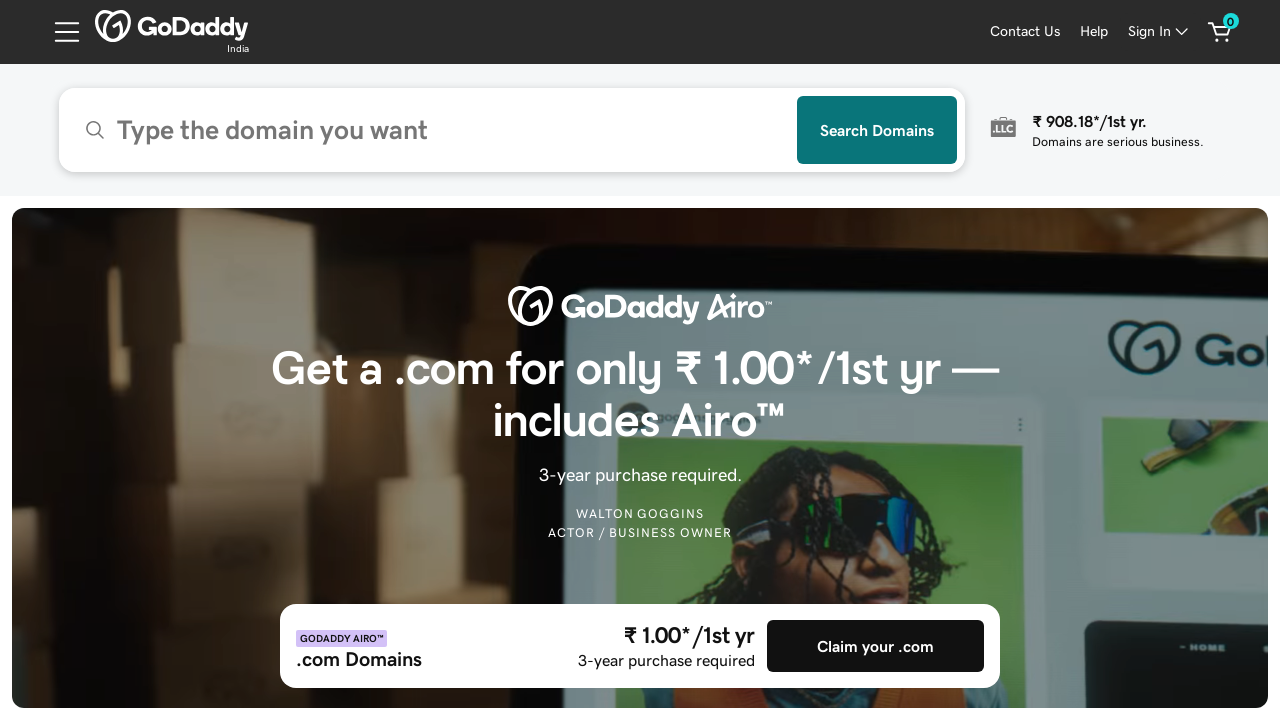

Printed current URL: https://www.godaddy.com/en-in
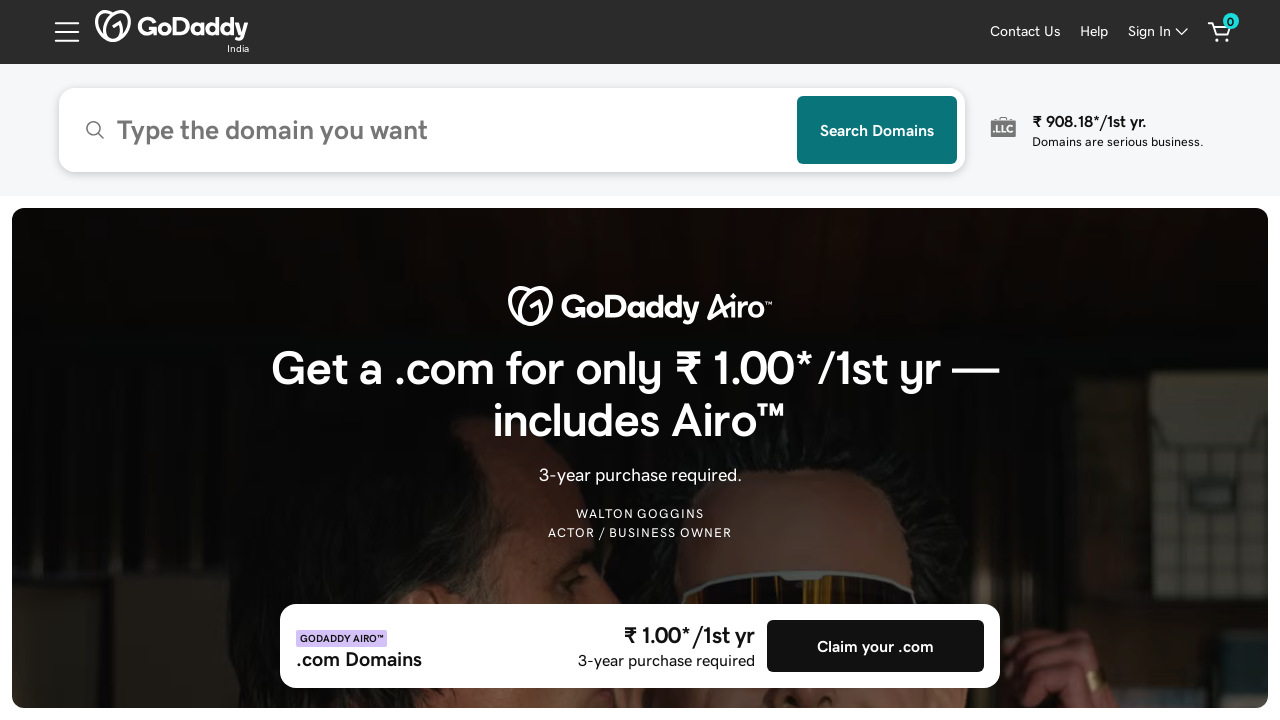

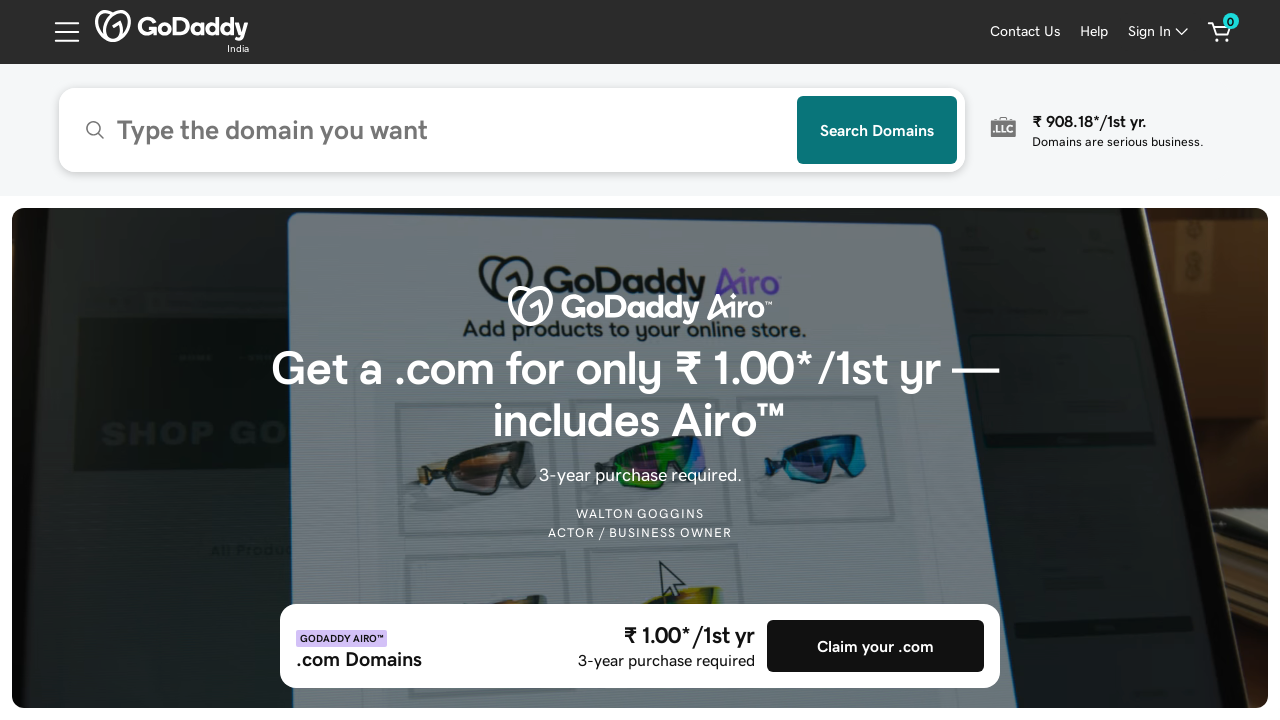